Tests browser navigation commands by navigating to Selenium documentation pages, using back/forward navigation, and refreshing the page

Starting URL: https://www.selenium.dev

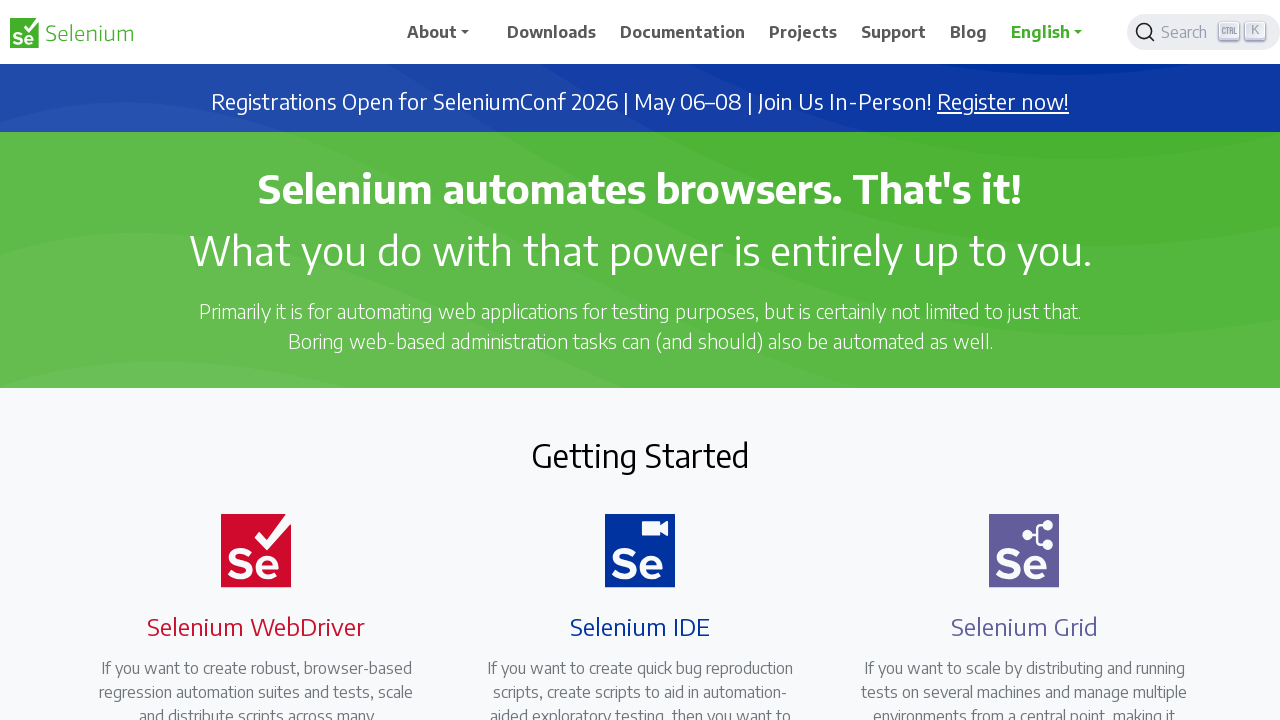

Navigated to Selenium WebDriver documentation page
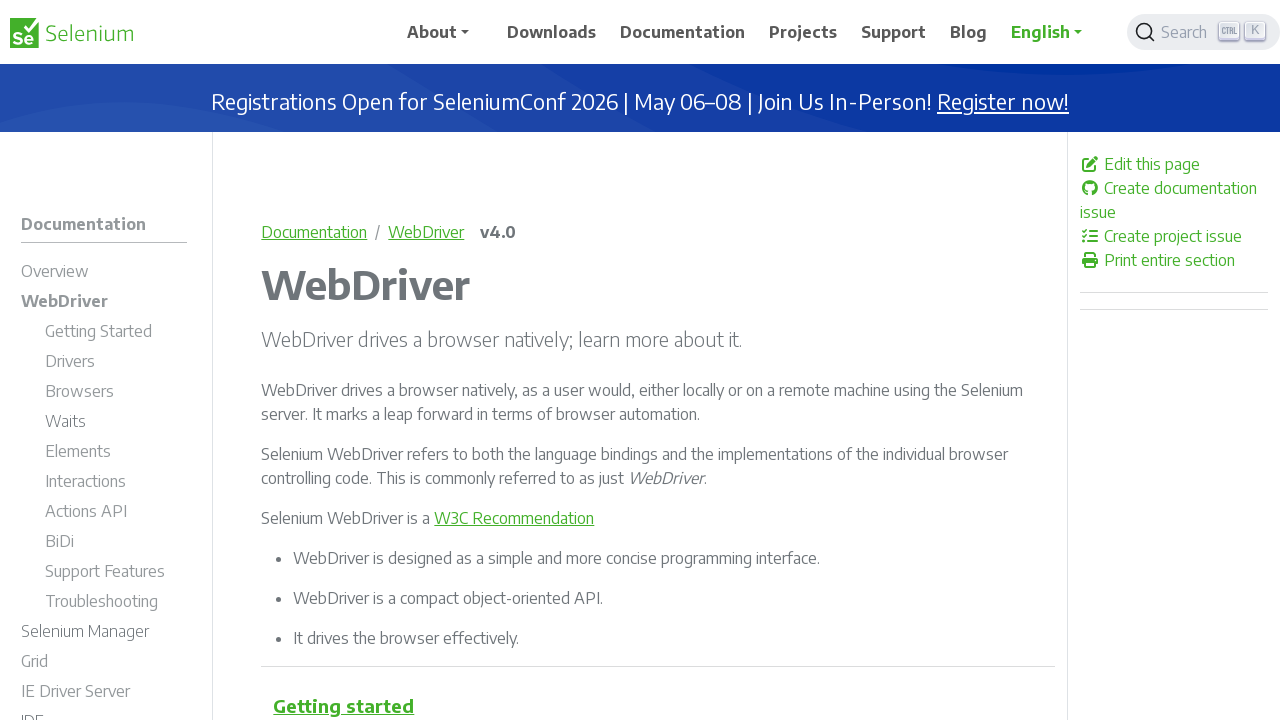

Navigated back to main Selenium page
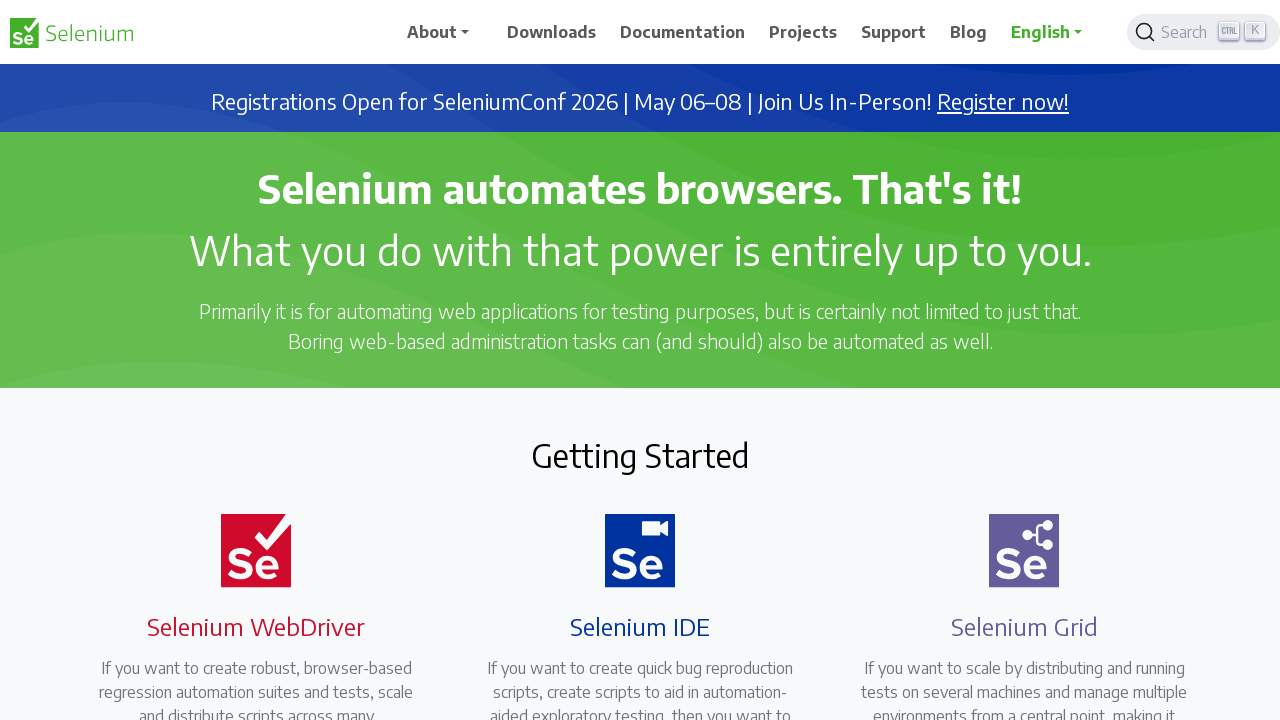

Navigated forward to WebDriver documentation page
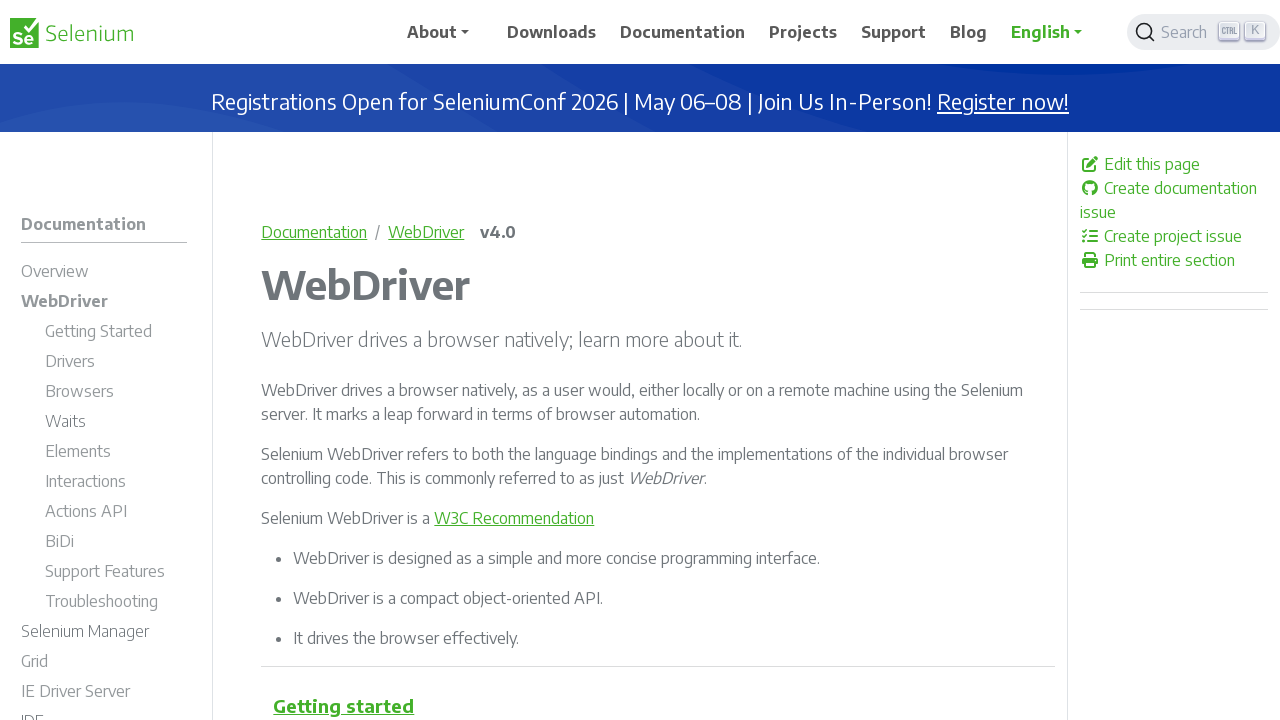

Refreshed the current page
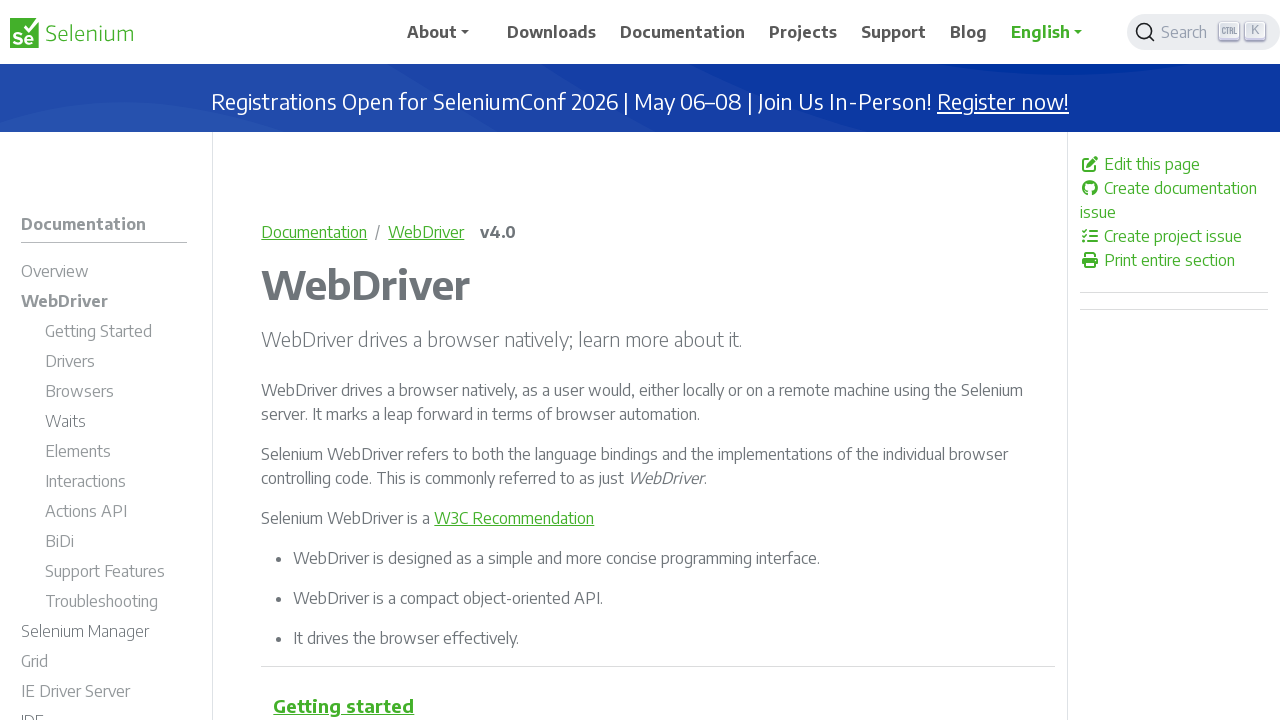

Verified WebDriver documentation page loaded with networkidle state
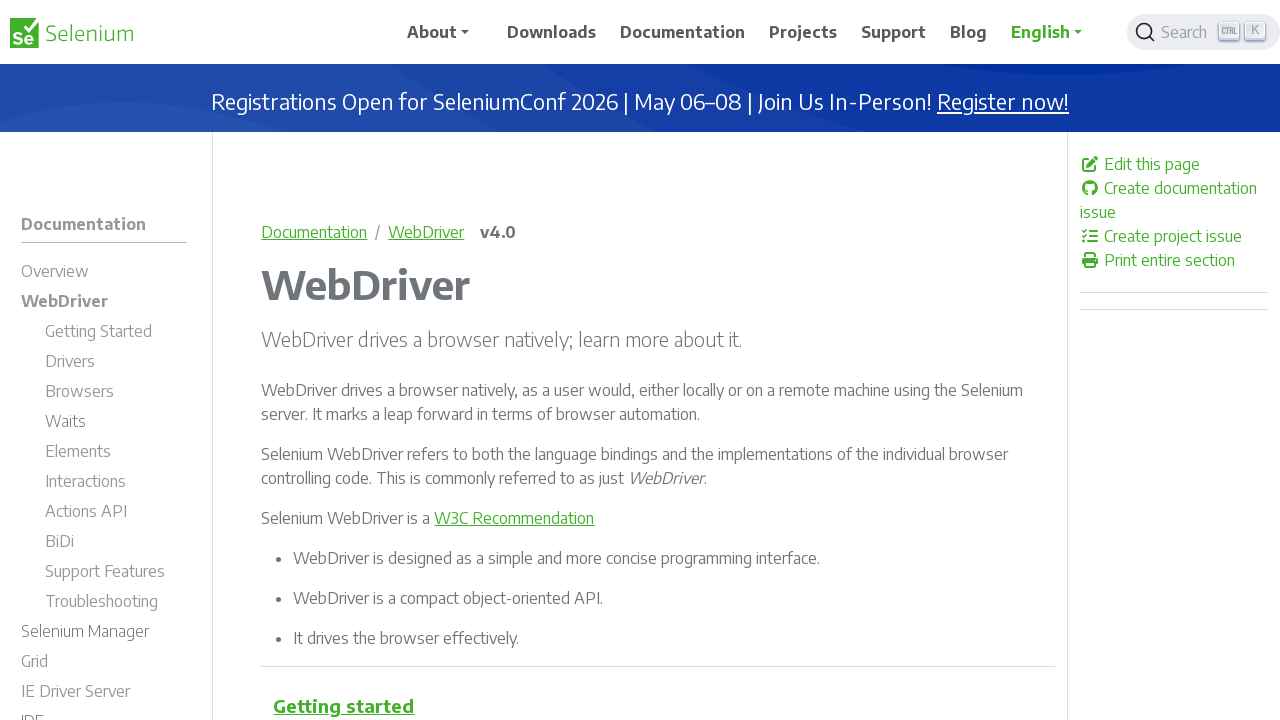

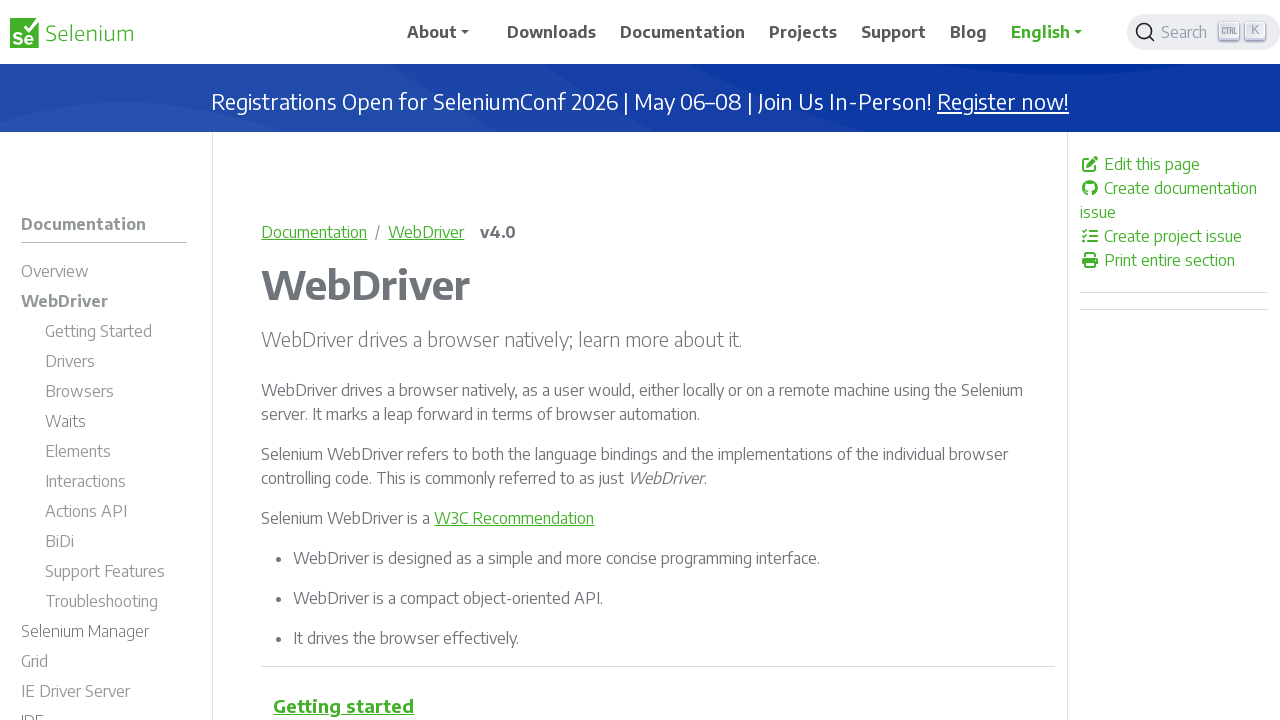